Tests navigation to the blog section of the AnhTester website by clicking the blog link

Starting URL: https://anhtester.com

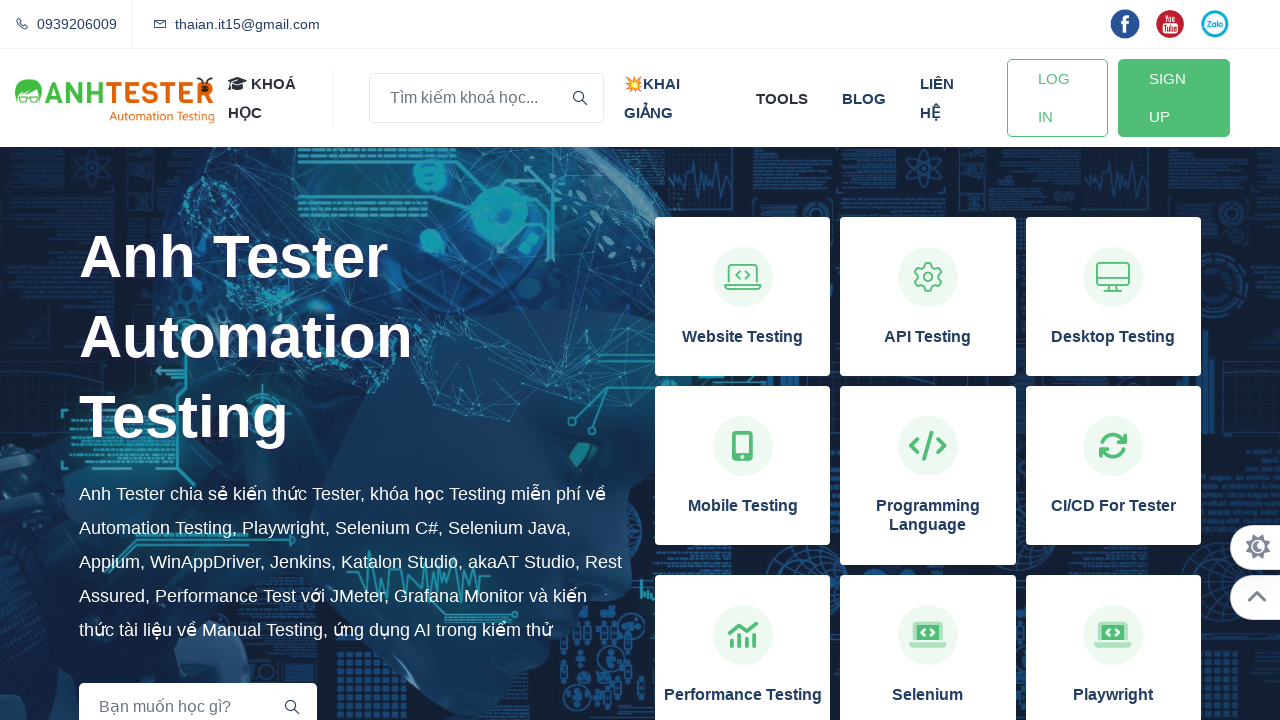

Clicked on the blog link at (864, 98) on xpath=//a[normalize-space()='blog']
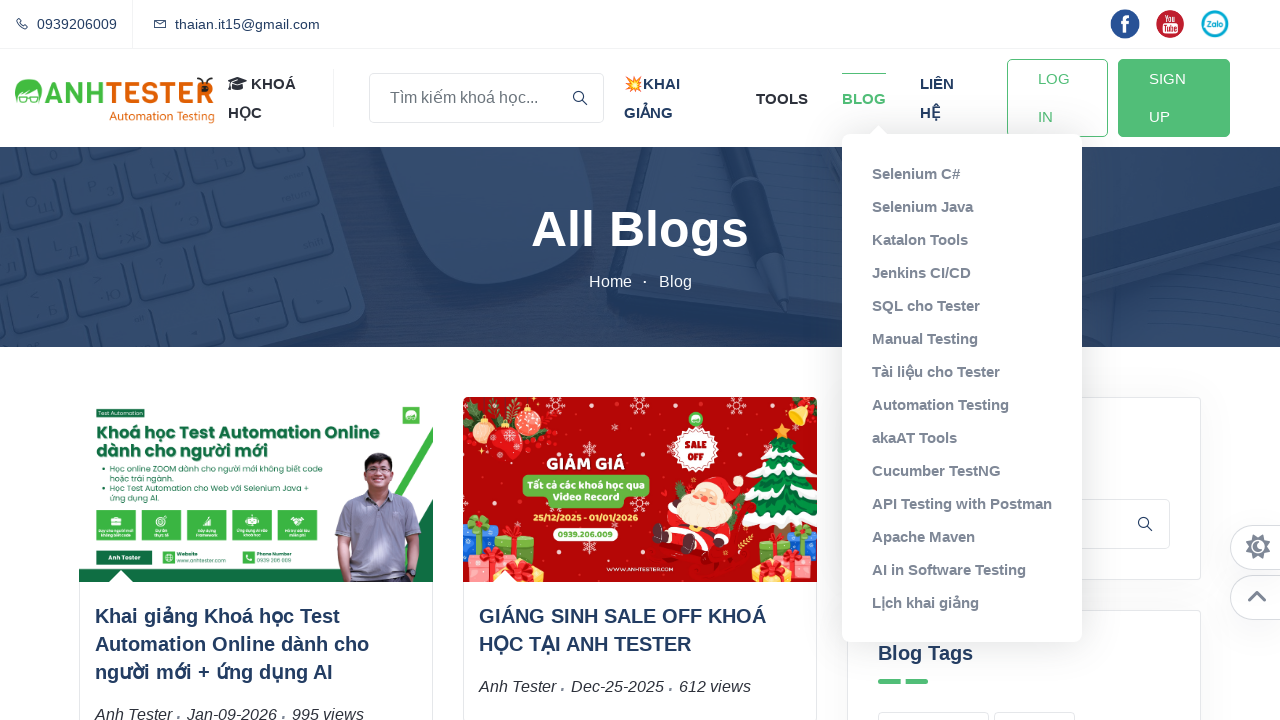

Waited for navigation to blog section to complete
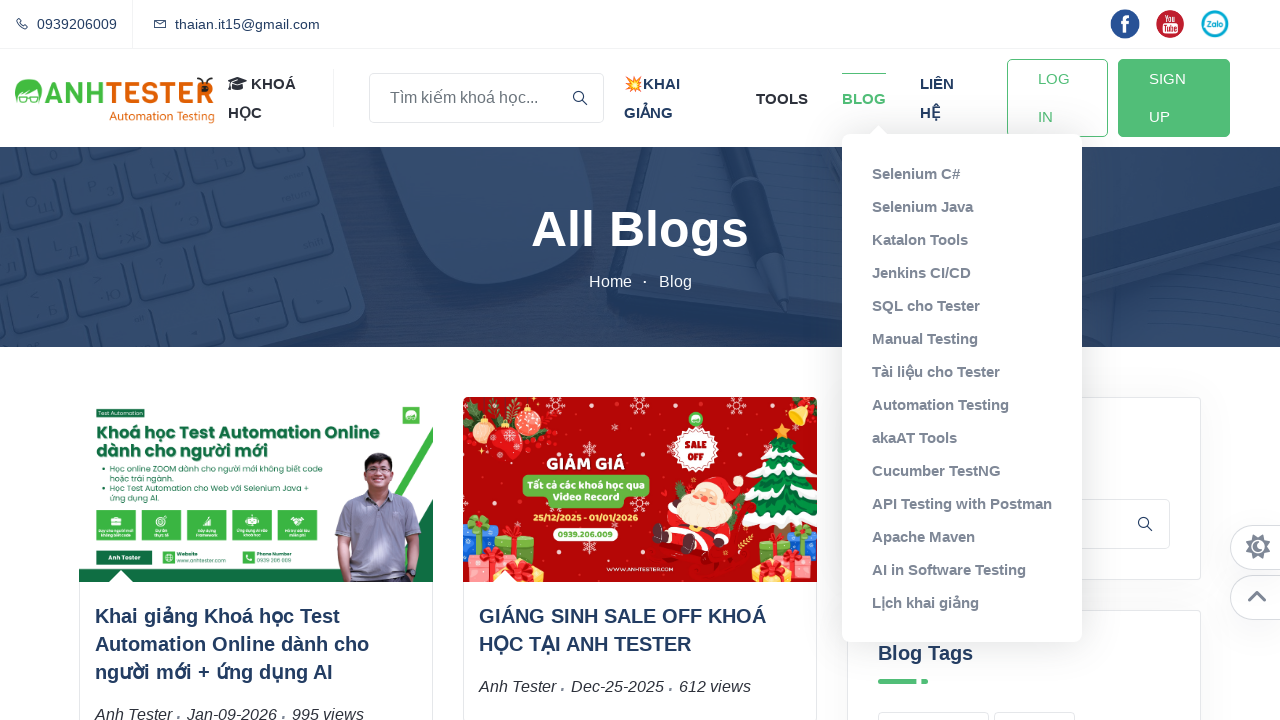

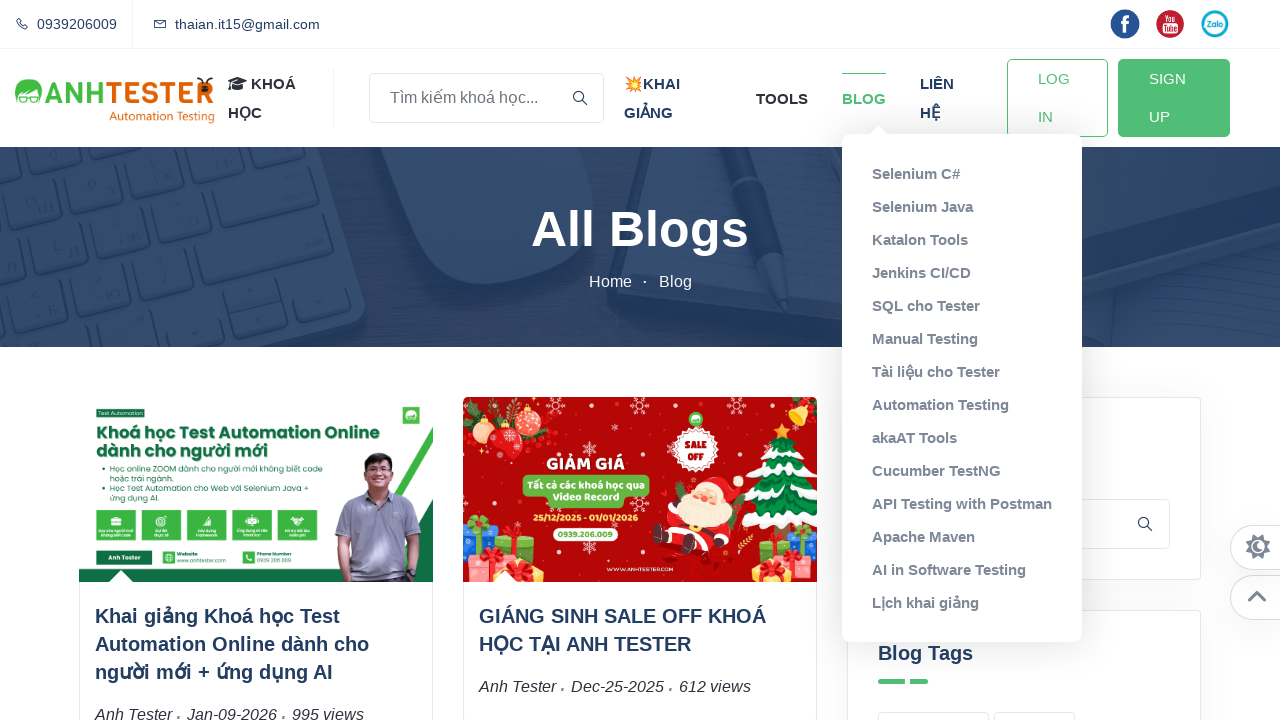